Tests single iframe interaction on automation testing demo site by filling a text input

Starting URL: https://demo.automationtesting.in/Frames.html

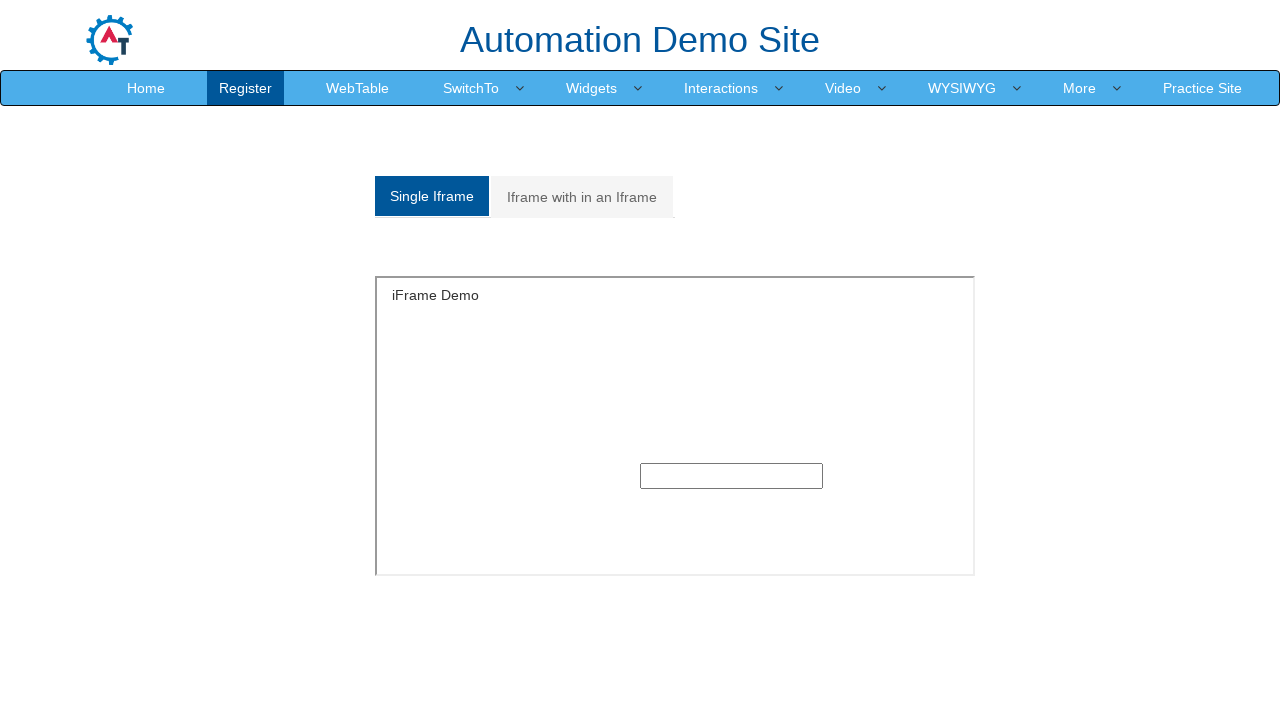

Waited for single iframe with id 'singleframe' to load
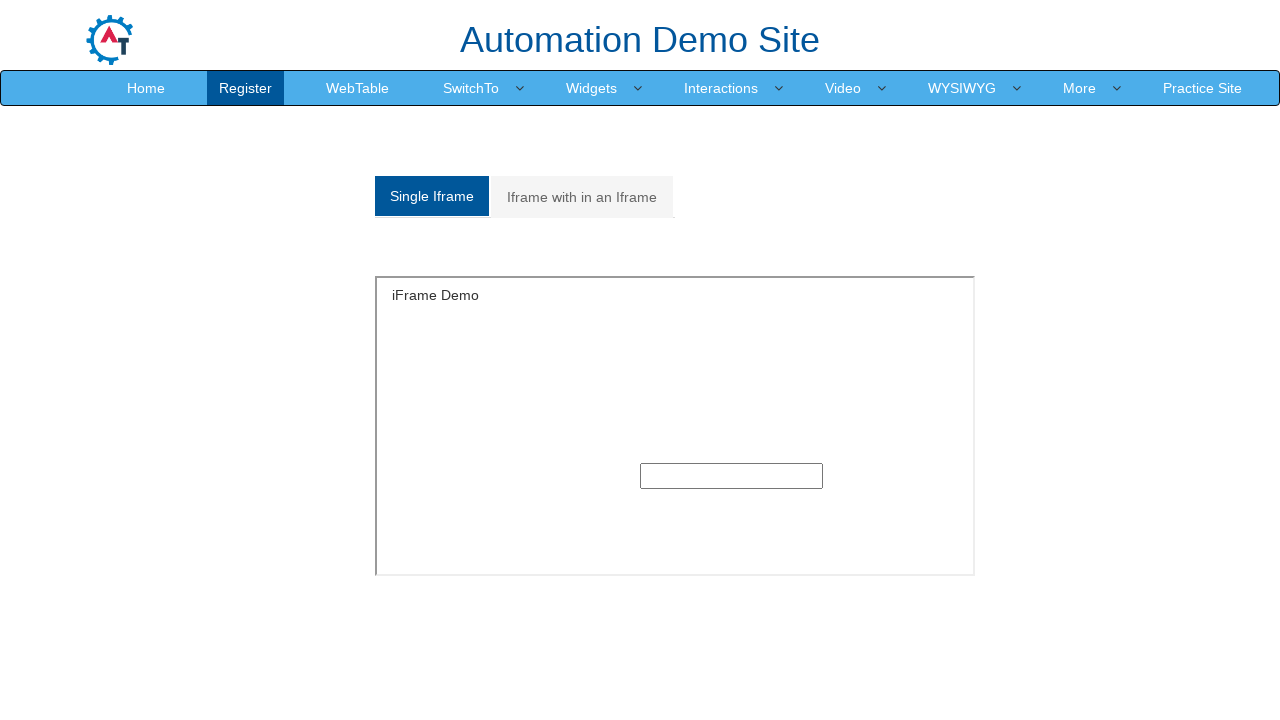

Located iframe element
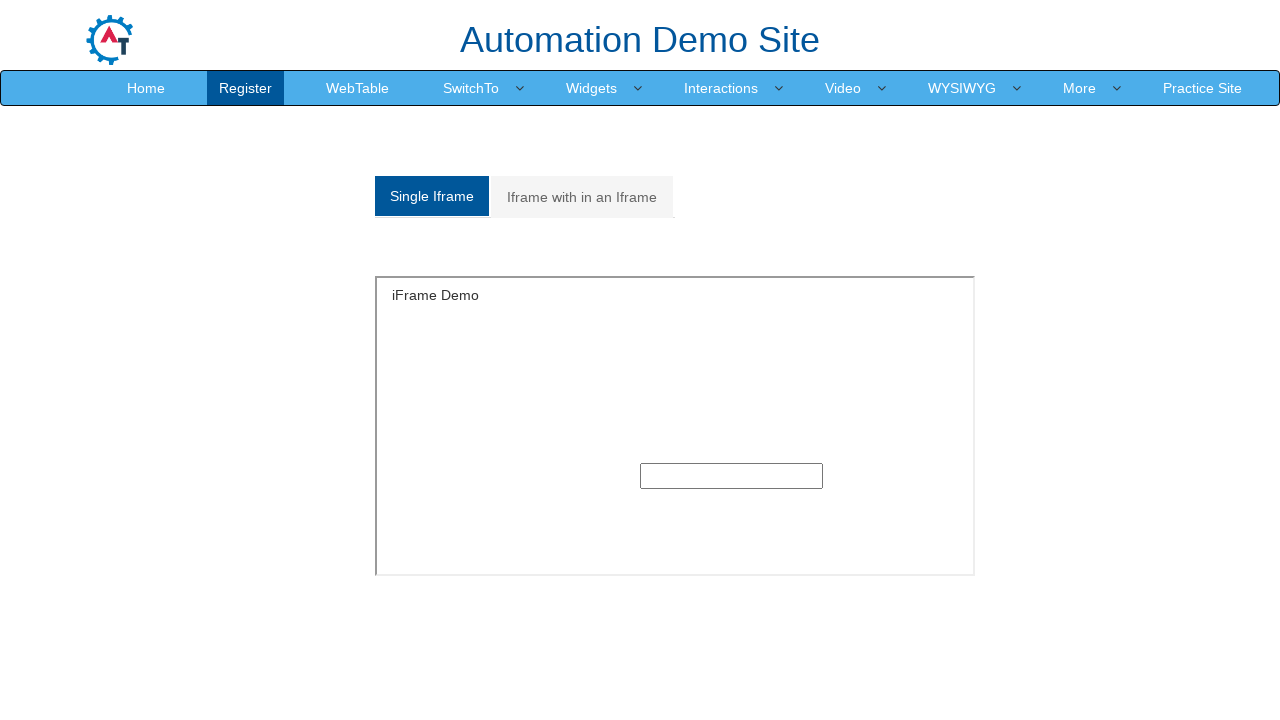

Filled text input field with 'hello' inside iframe on xpath=//iframe[@id='singleframe'] >> internal:control=enter-frame >> xpath=//inp
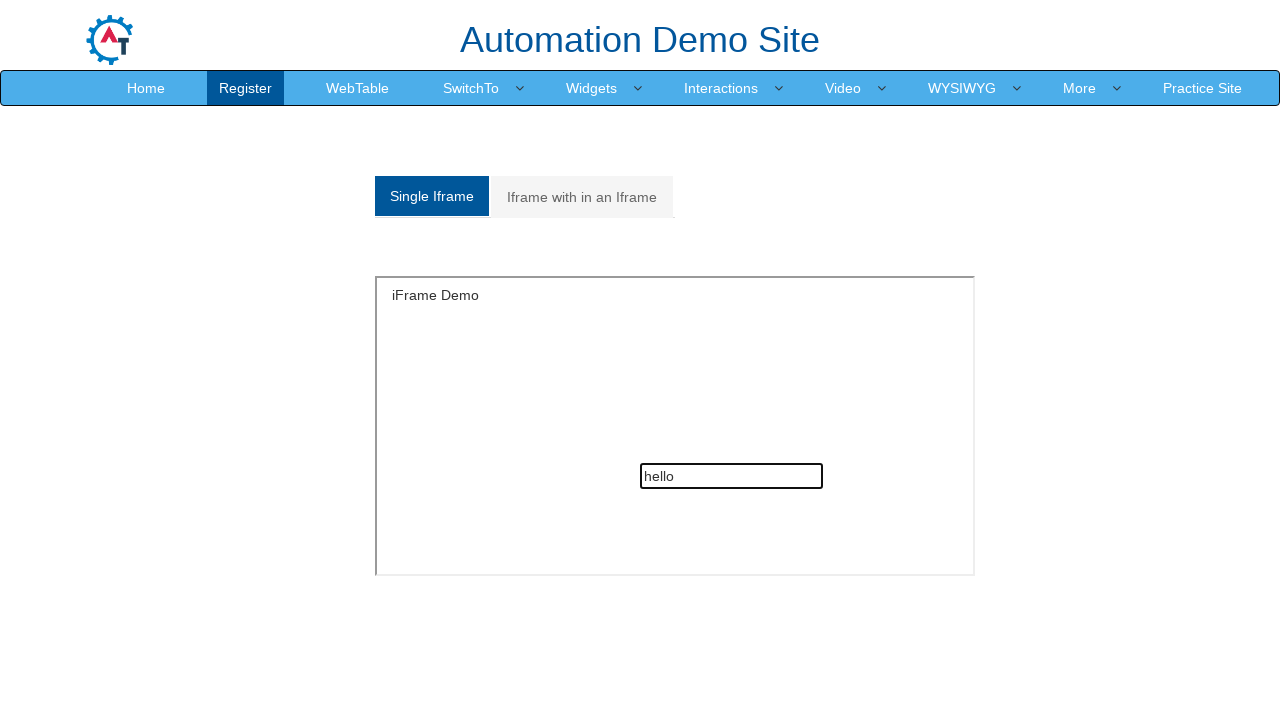

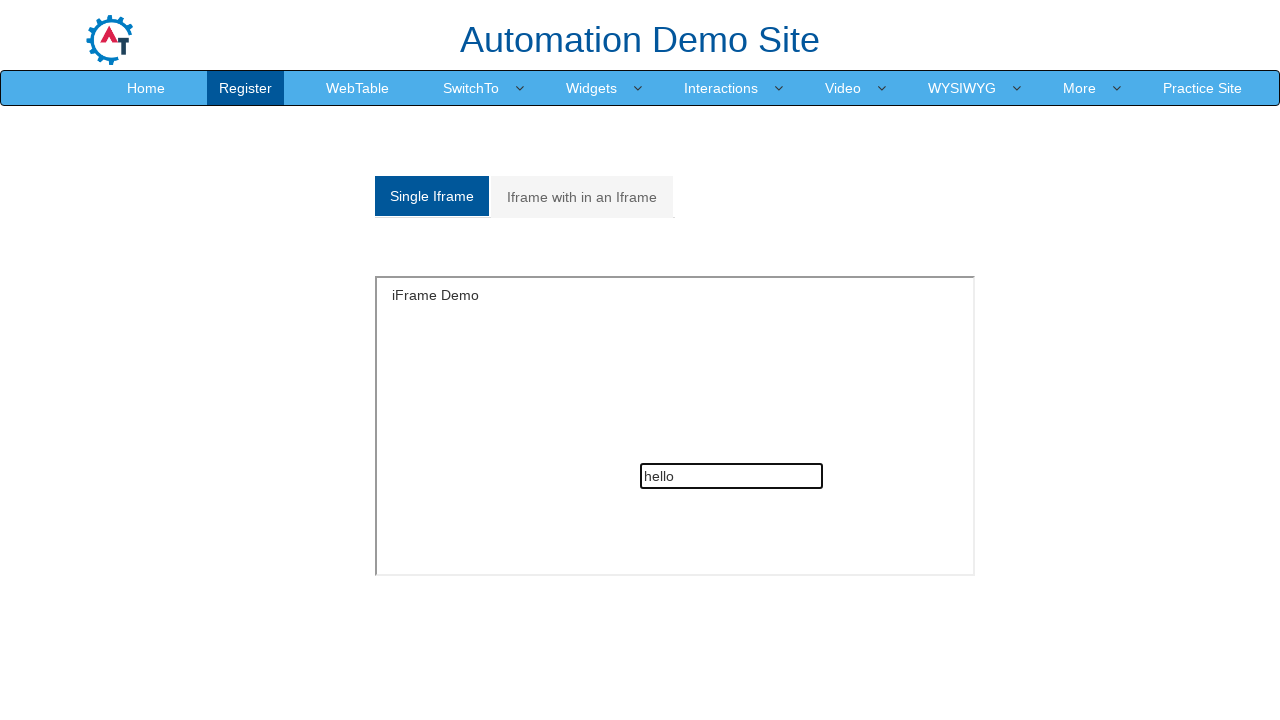